Navigates to the Korean electric vehicle statistics page and verifies that the data table loads correctly with content in the table body.

Starting URL: https://chargeinfo.ksga.org/front/statistics/evCar

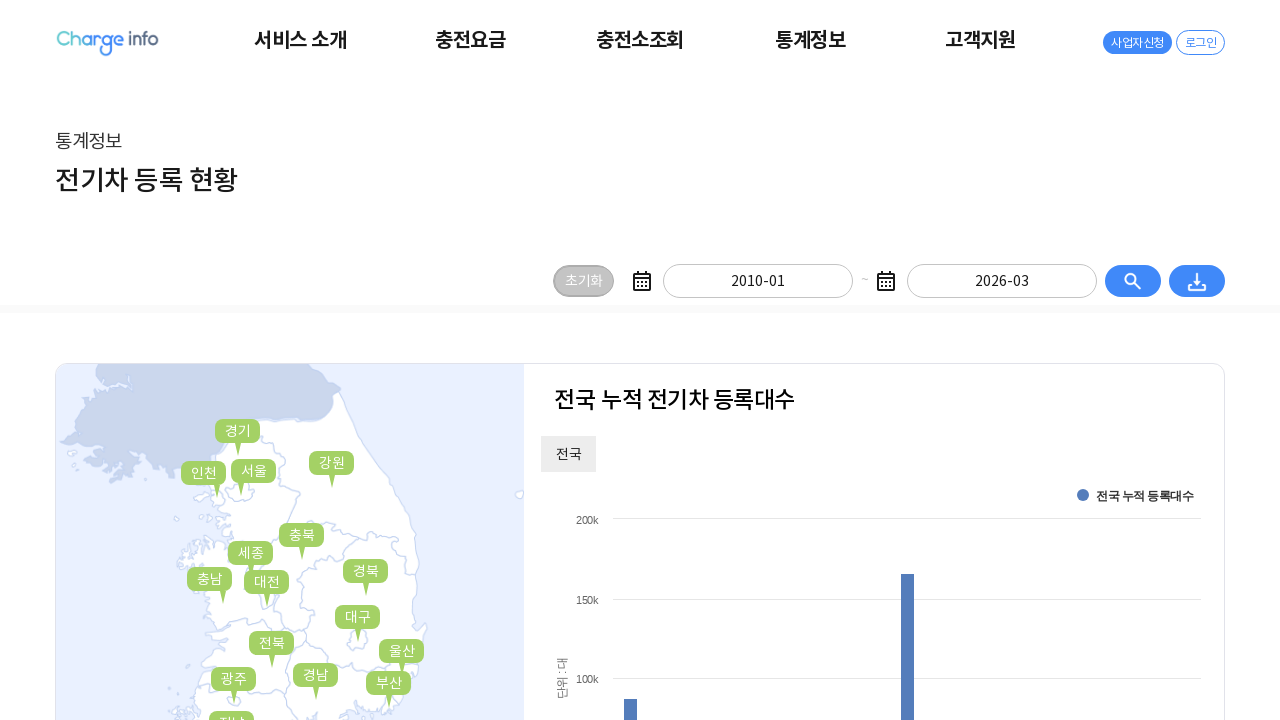

Navigated to Korean electric vehicle statistics page
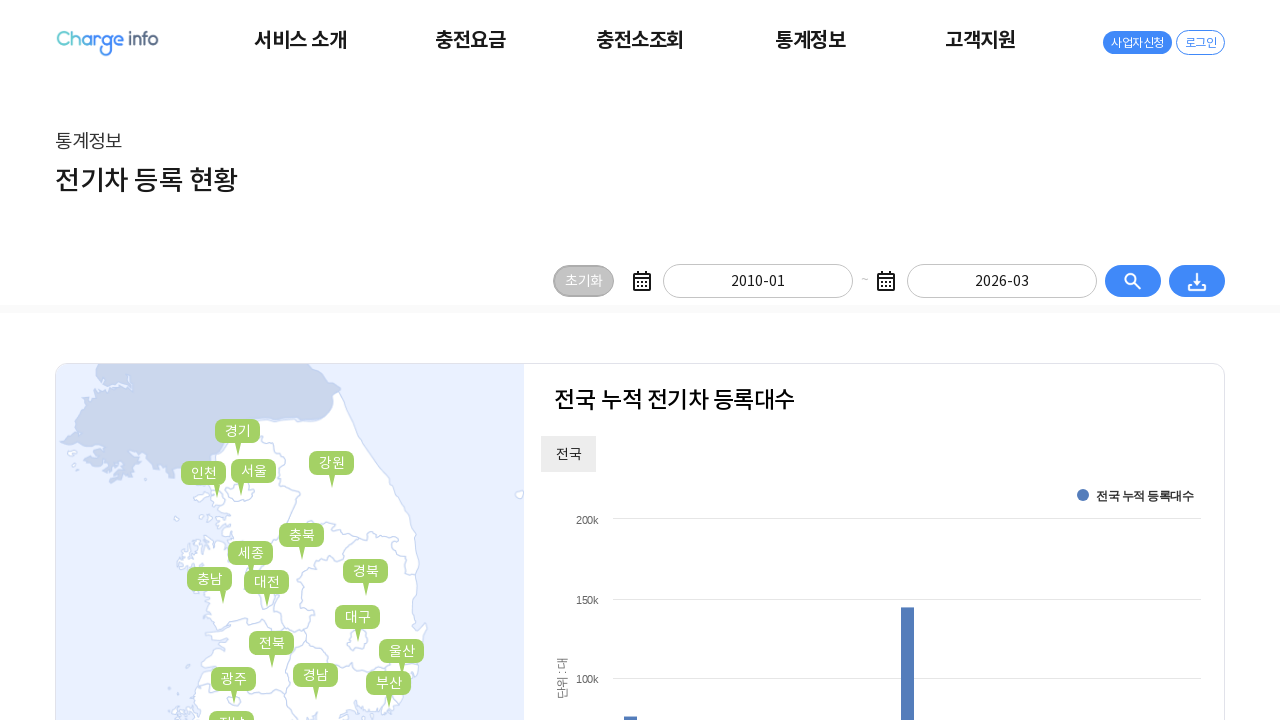

Data table element loaded and visible
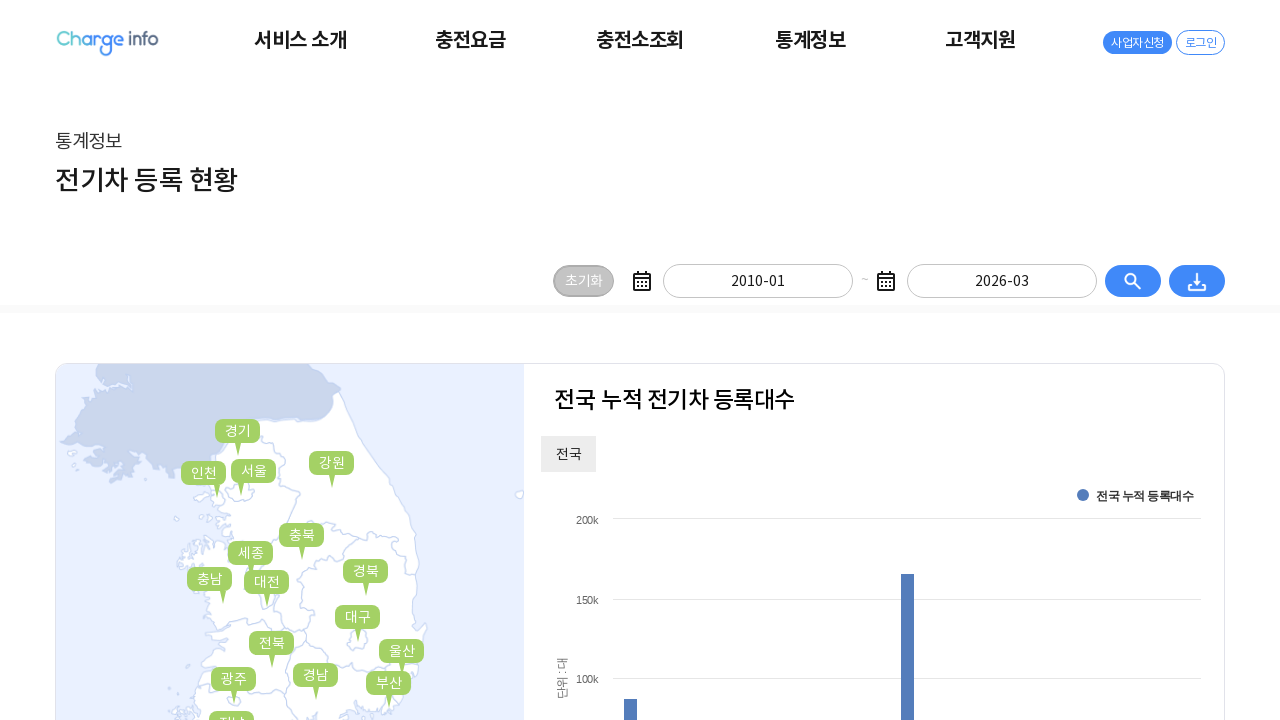

Table body rows with data verified
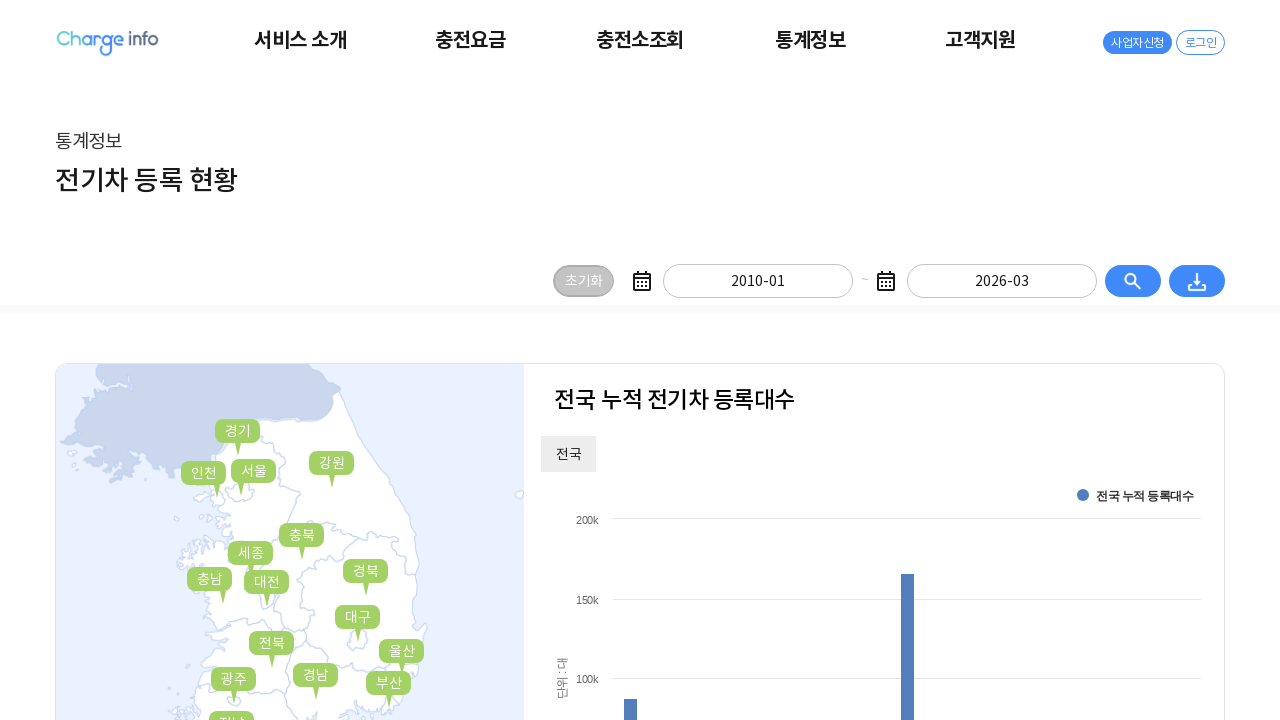

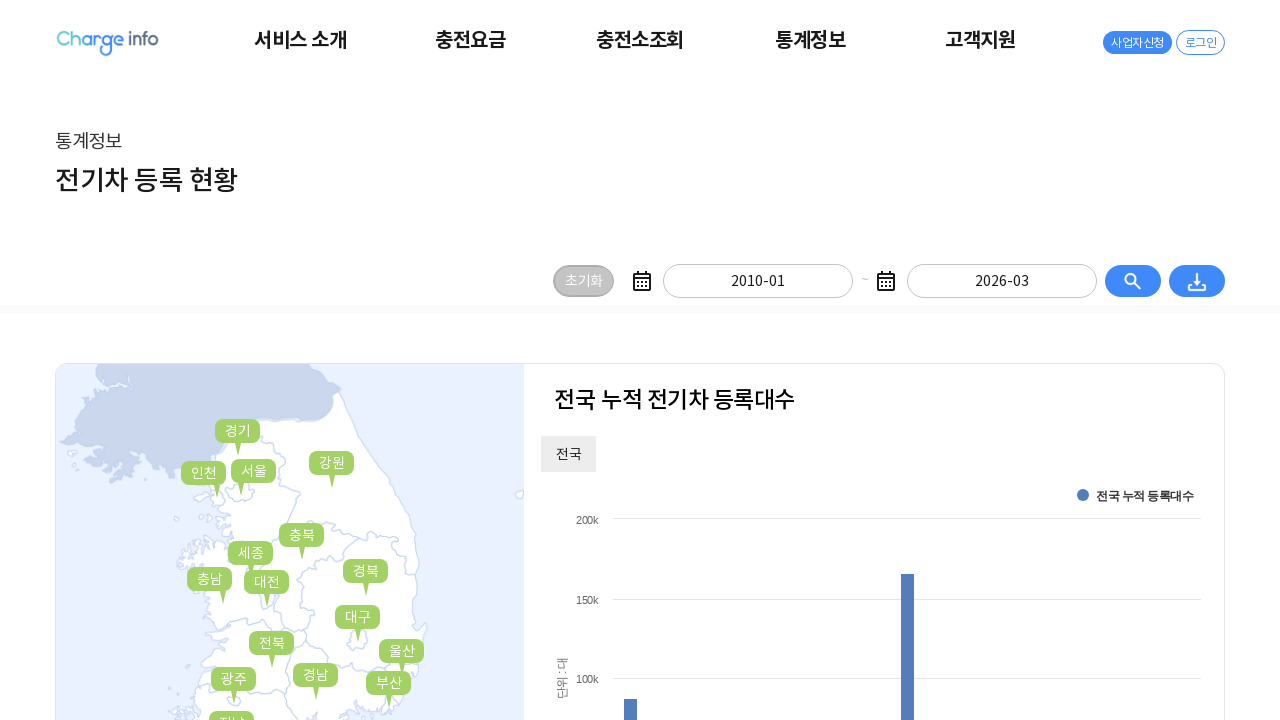